Tests a bus route finder interface by clicking on a tab menu option and selecting city and stage values from dropdown menus to find bus routes.

Starting URL: http://www.onefivenine.com/busRoute.dont?method=loadBusRoutesFinder

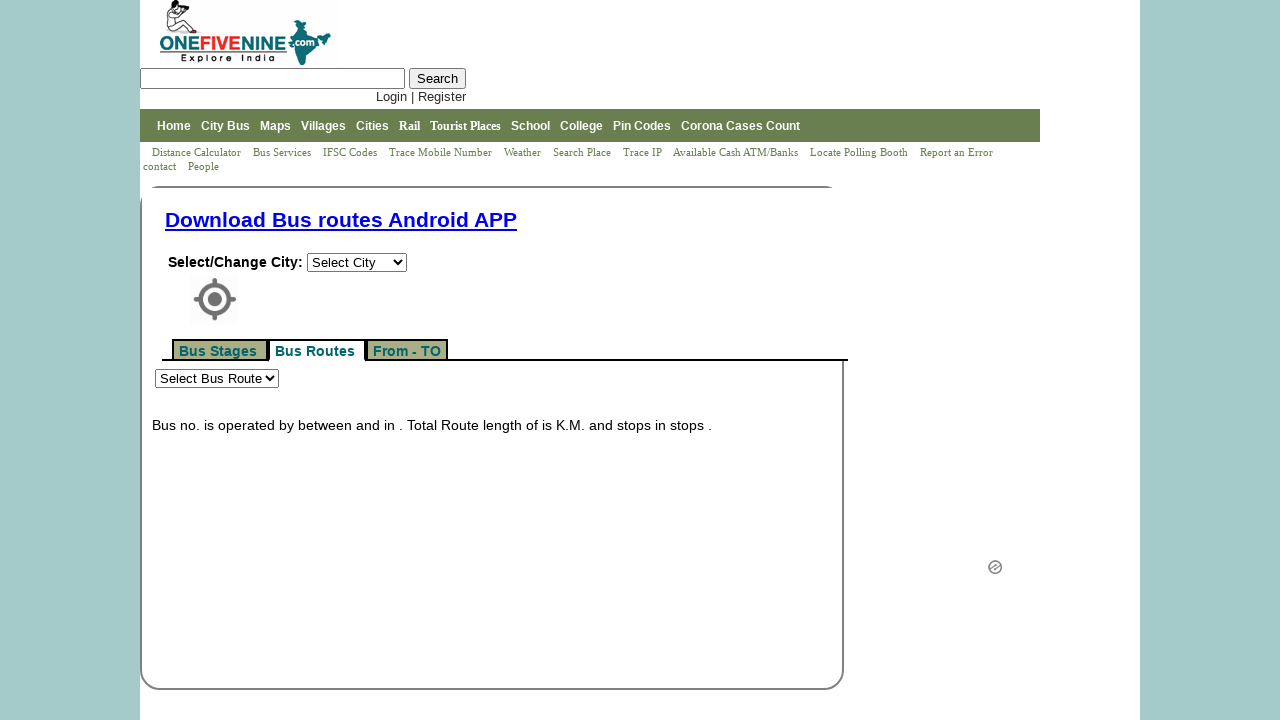

Navigated to bus route finder page
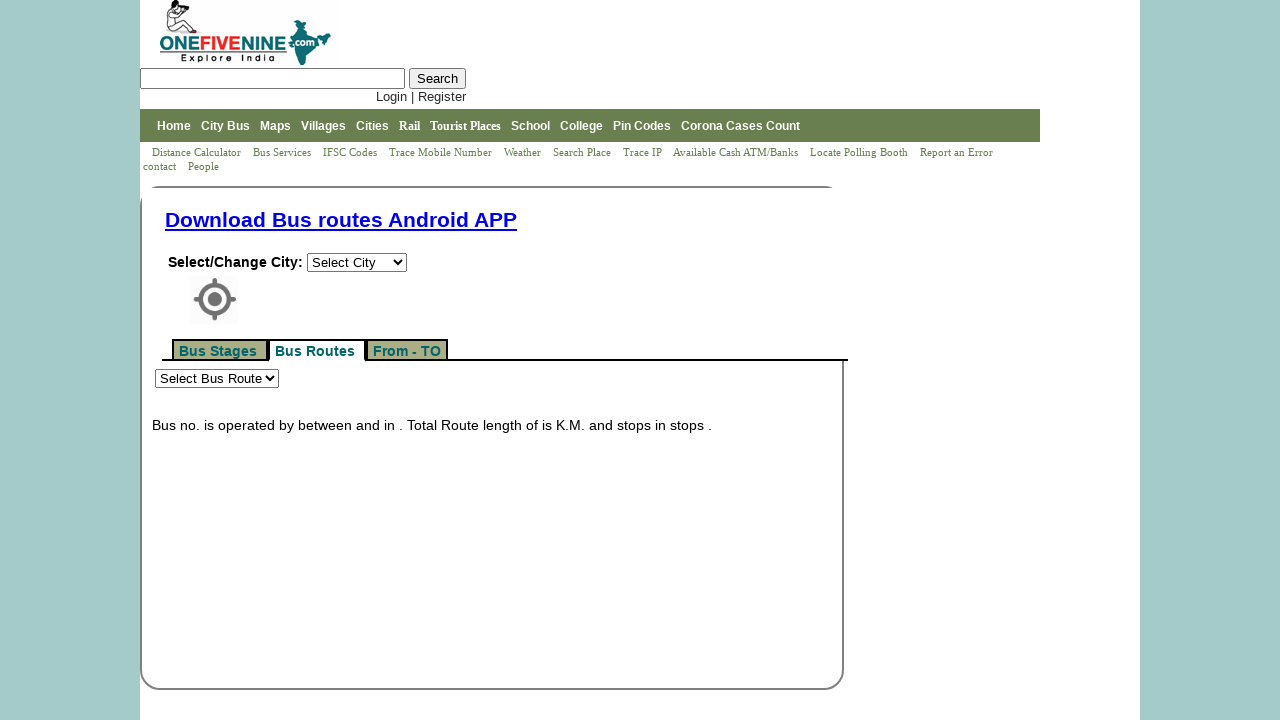

Clicked on first tab menu option at (220, 351) on #tabmenu li >> nth=0
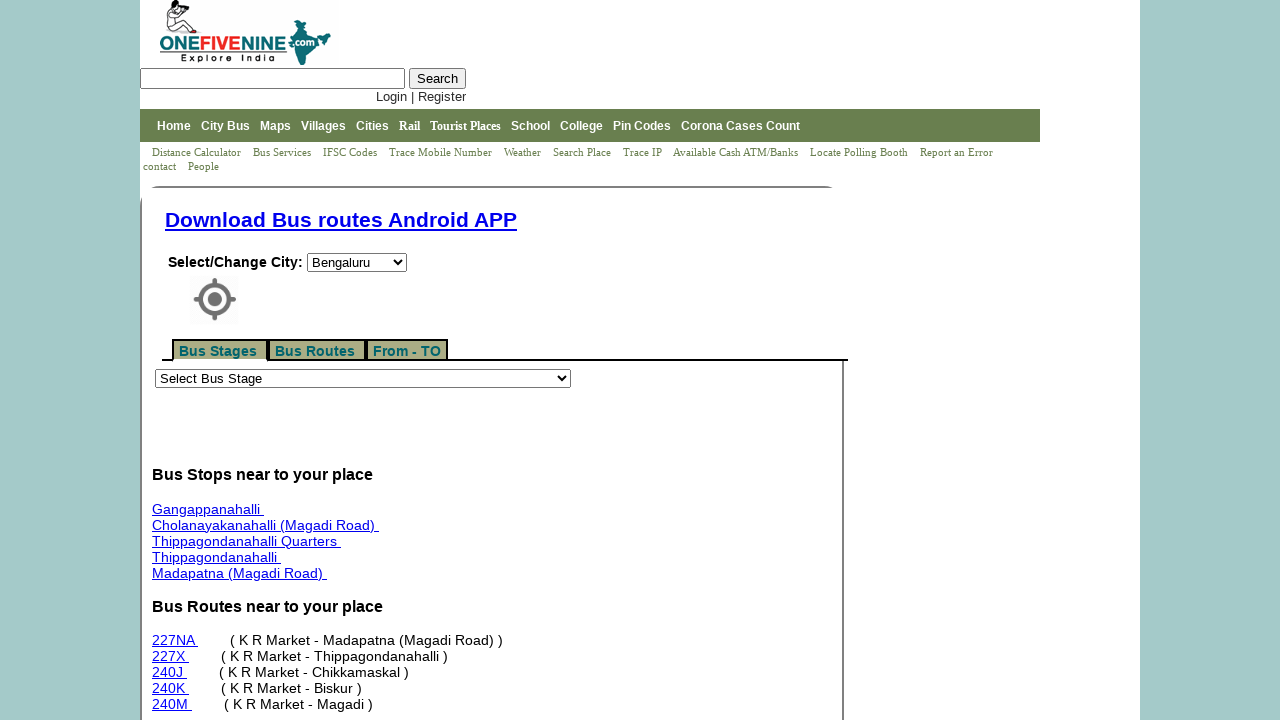

Selected city with value 6759 from dropdown on #cityId
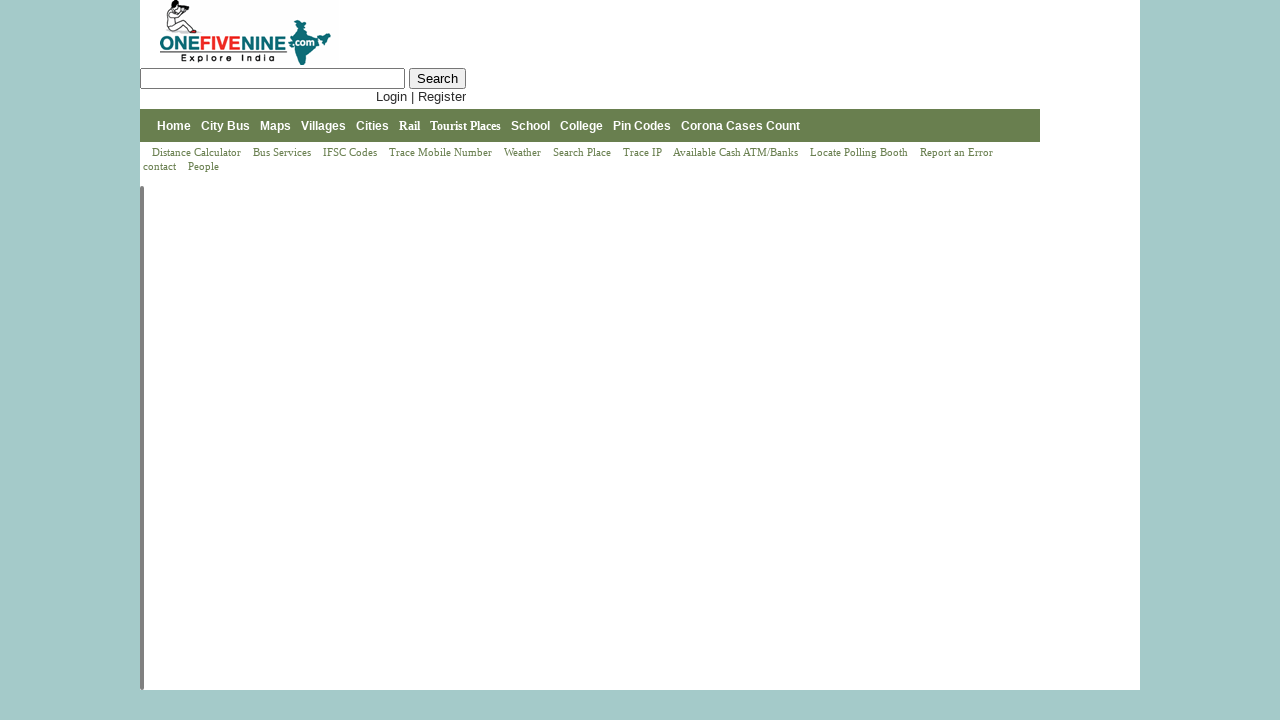

Selected stage with value 11772 from dropdown on #stageId
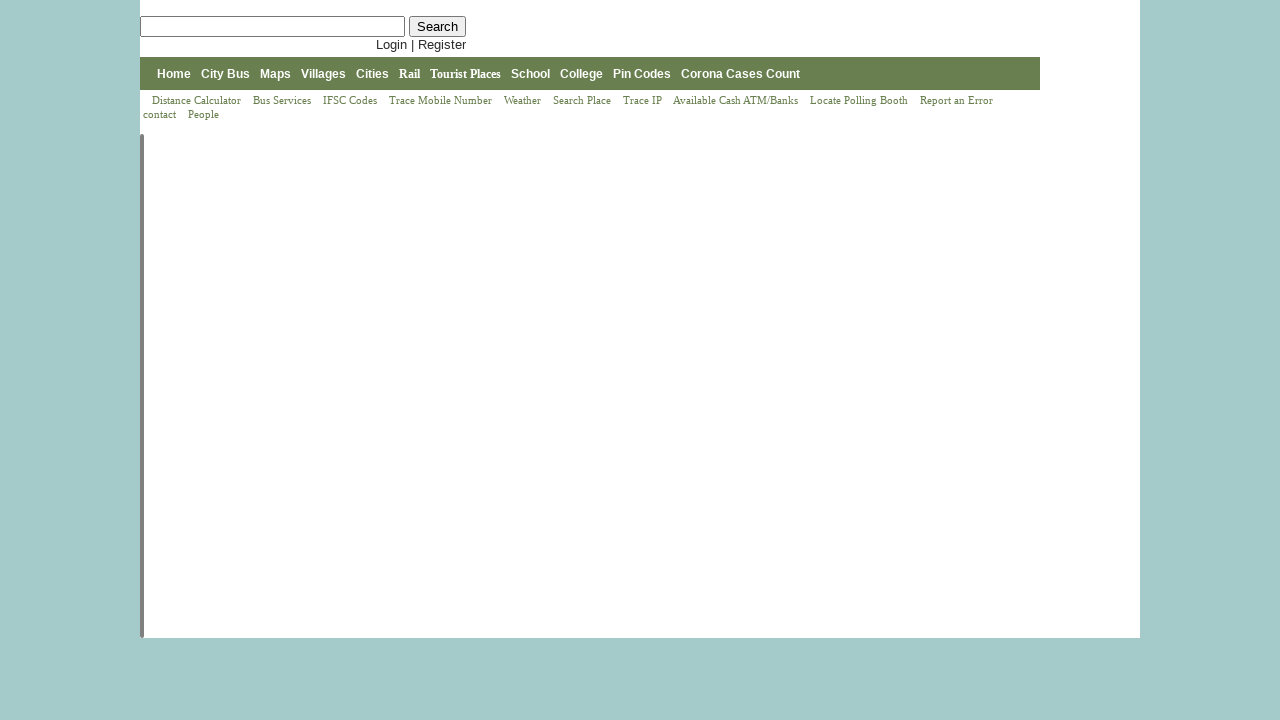

Bus route search results loaded successfully
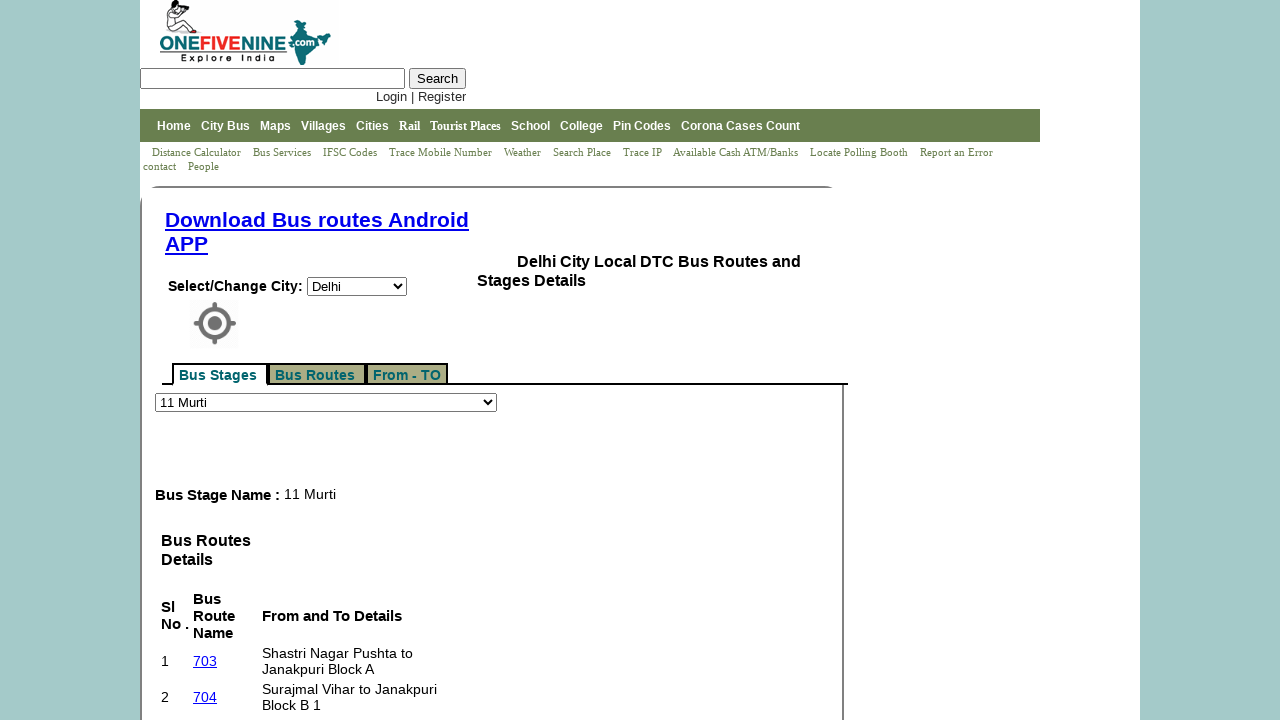

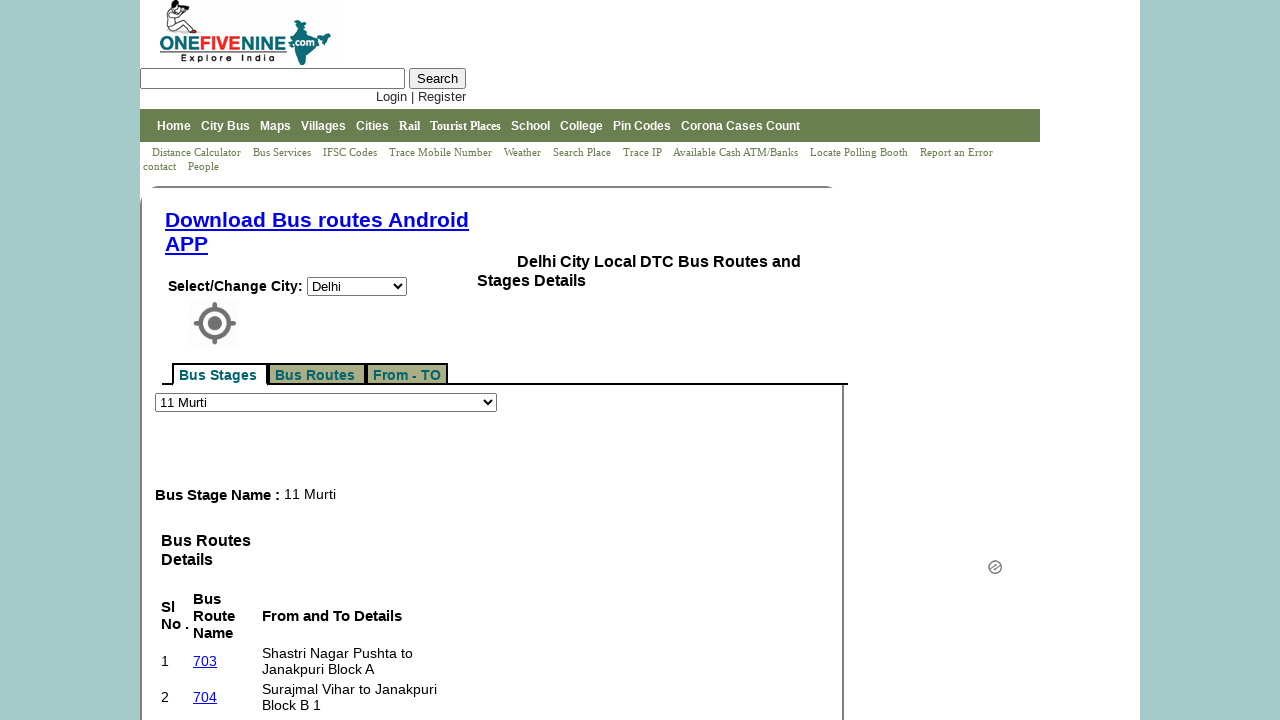